Tests that new todo items are appended to the bottom of the list by creating 3 items and verifying the count displays correctly.

Starting URL: https://demo.playwright.dev/todomvc

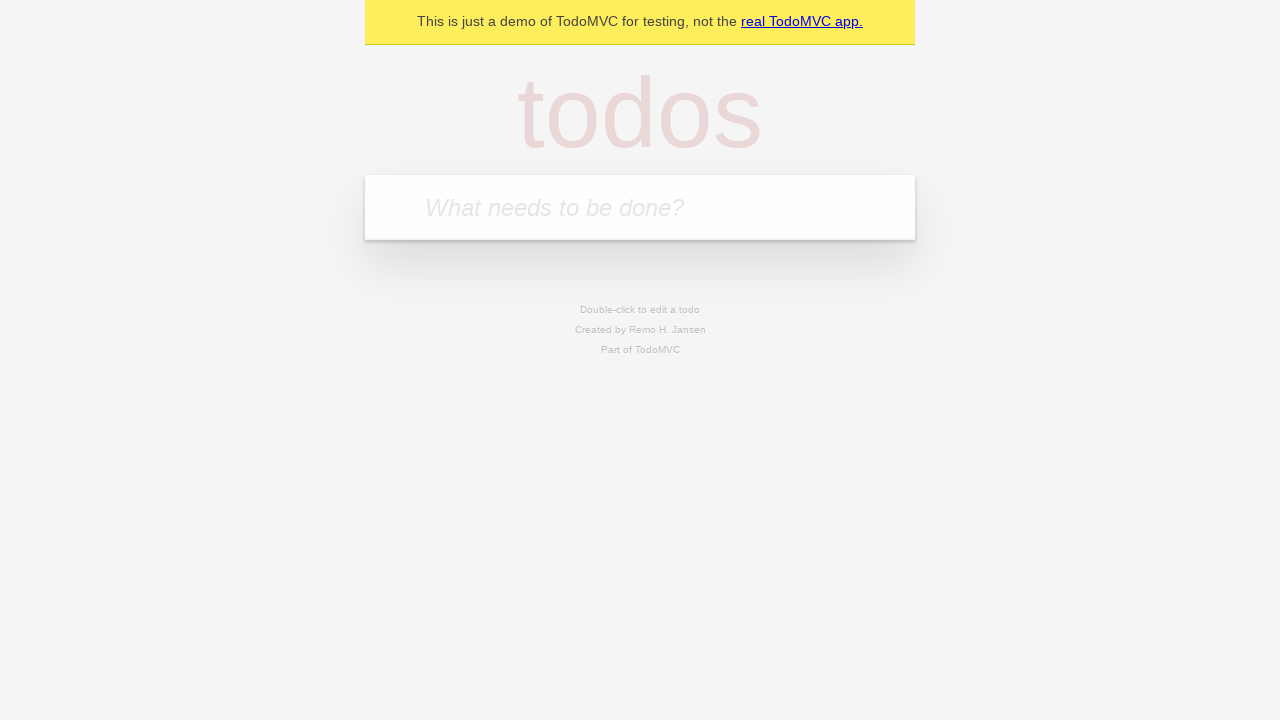

Filled todo input with 'buy some cheese' on internal:attr=[placeholder="What needs to be done?"i]
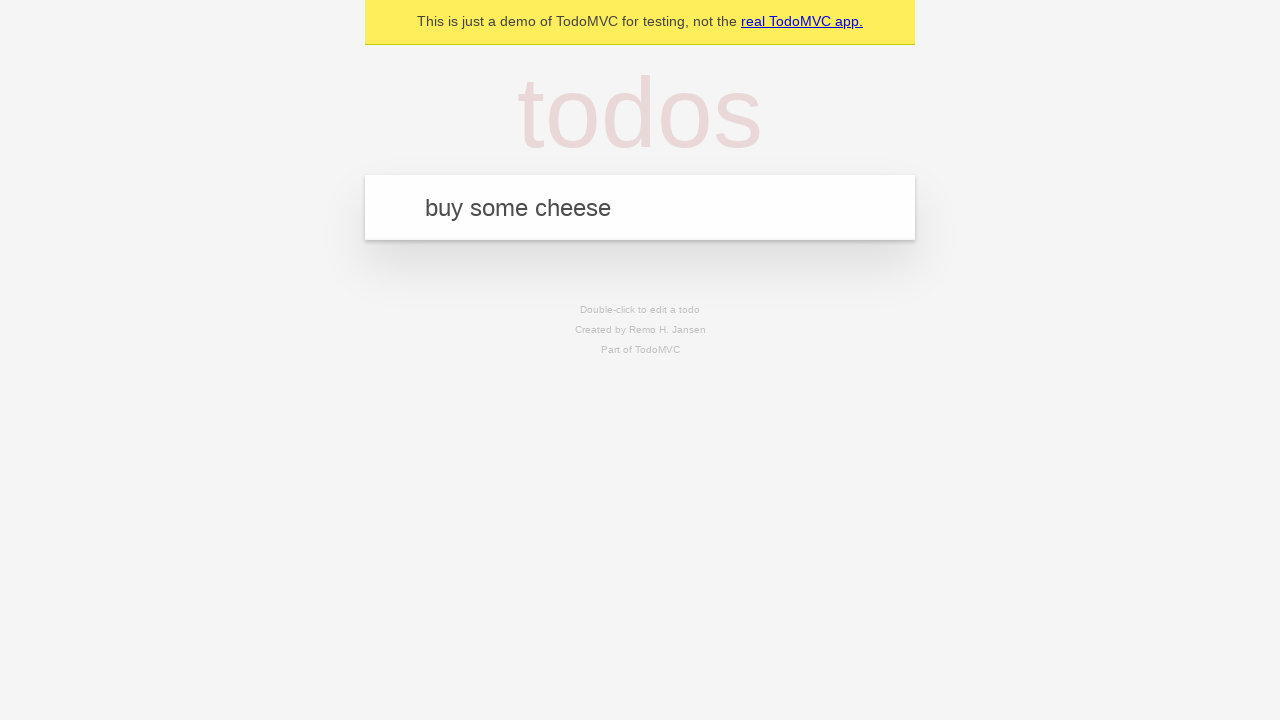

Pressed Enter to add first todo item on internal:attr=[placeholder="What needs to be done?"i]
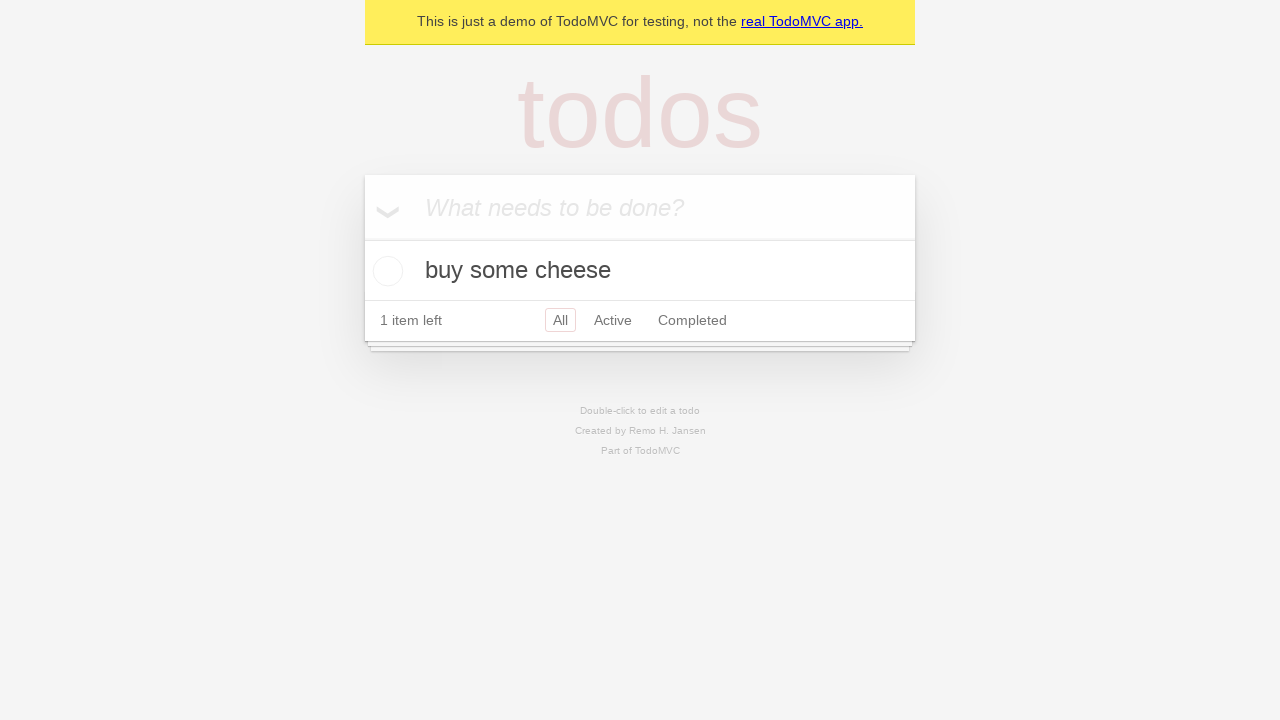

Filled todo input with 'feed the cat' on internal:attr=[placeholder="What needs to be done?"i]
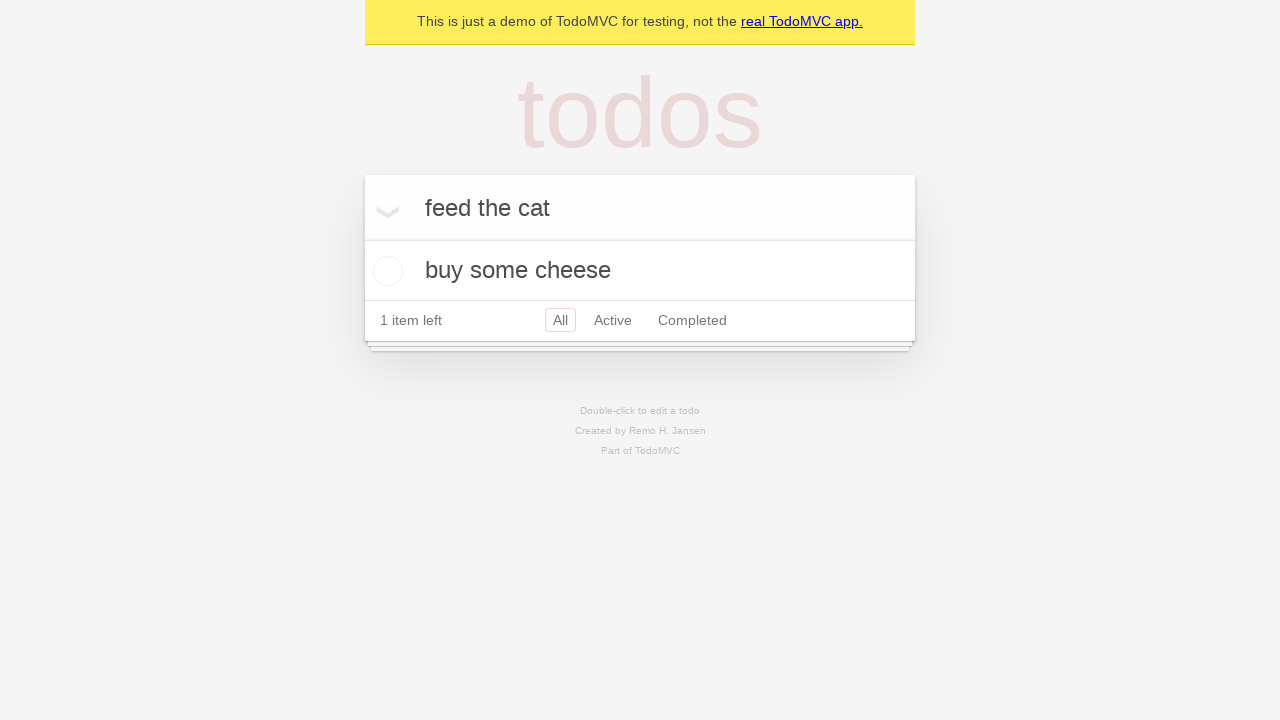

Pressed Enter to add second todo item on internal:attr=[placeholder="What needs to be done?"i]
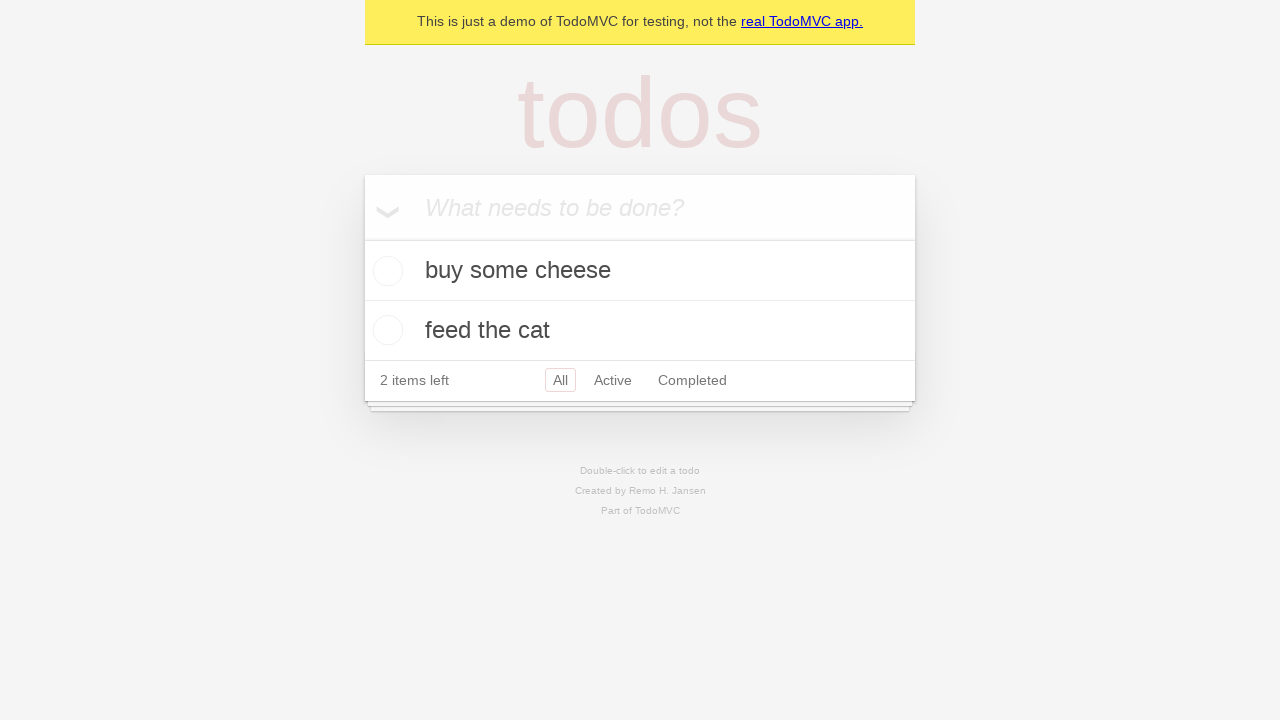

Filled todo input with 'book a doctors appointment' on internal:attr=[placeholder="What needs to be done?"i]
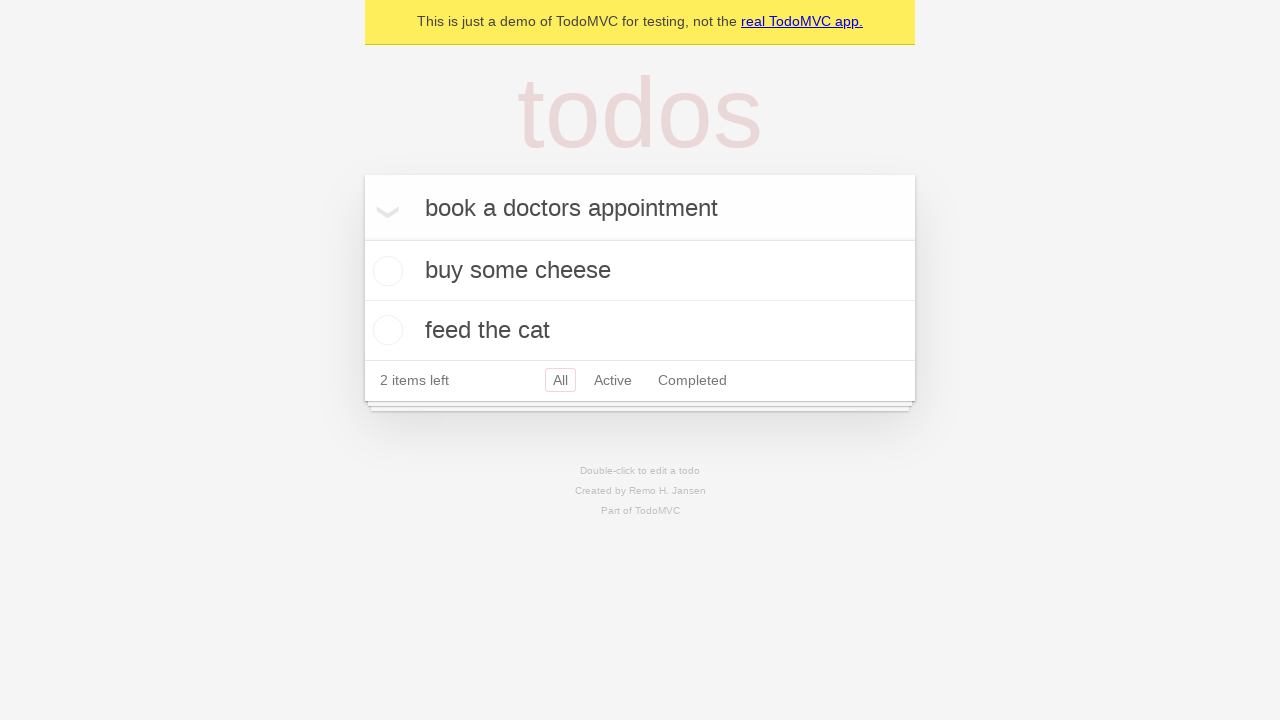

Pressed Enter to add third todo item on internal:attr=[placeholder="What needs to be done?"i]
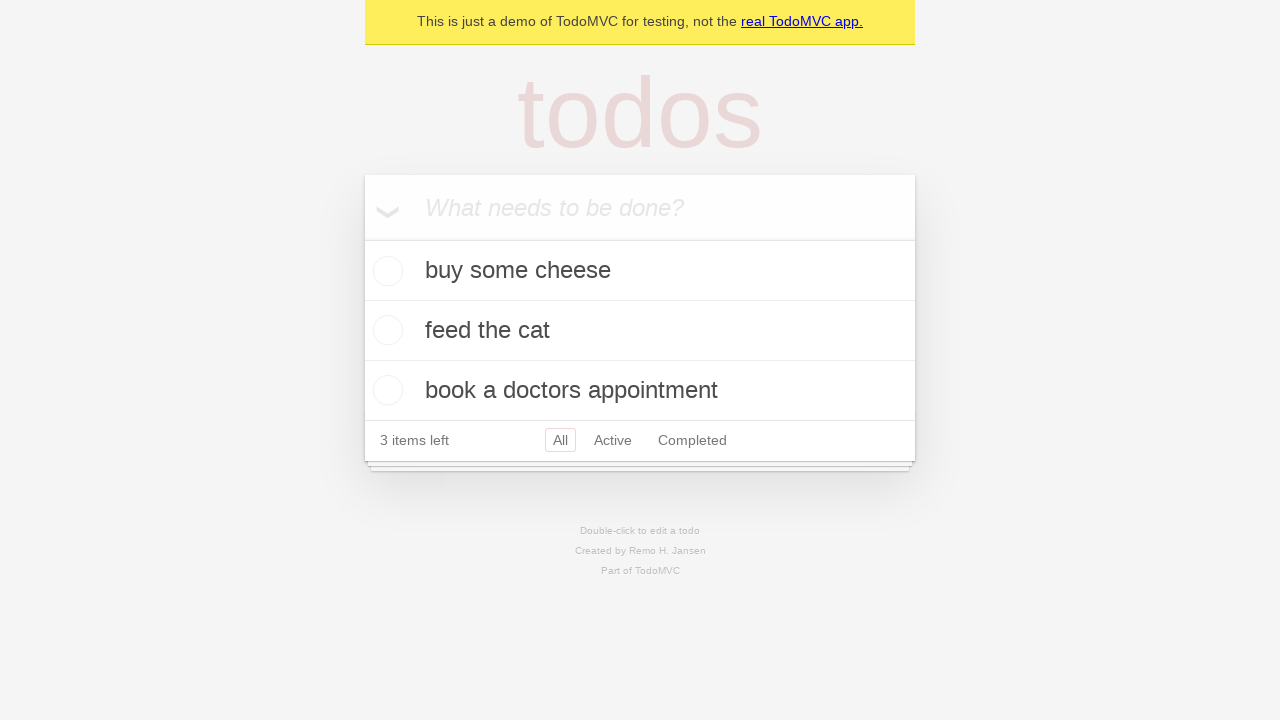

Verified that '3 items left' counter is displayed
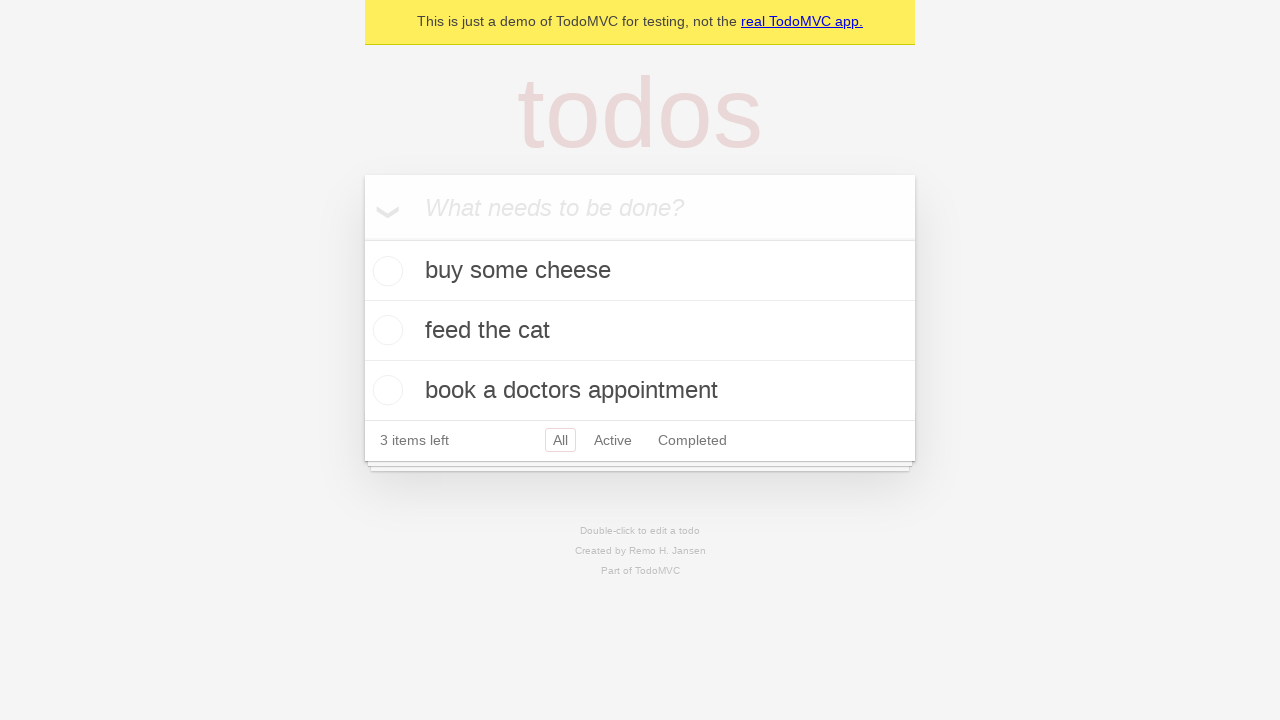

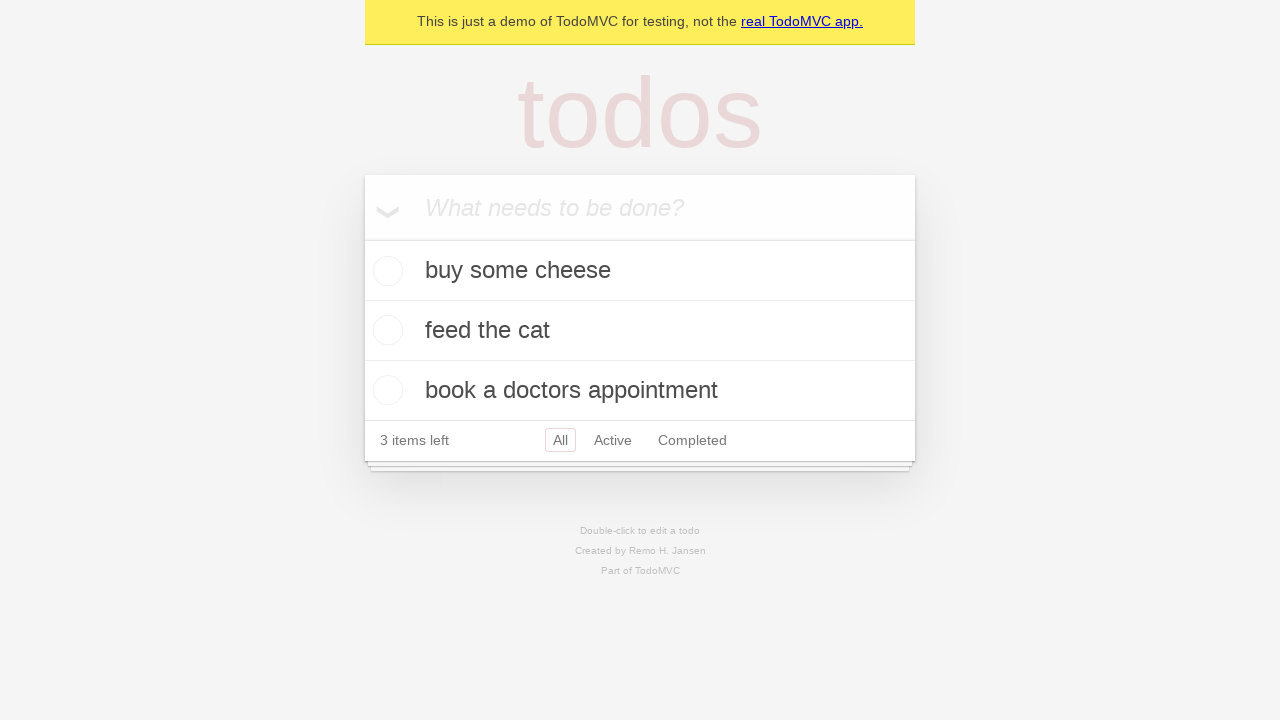